Tests pointer/mouse actions on a test page by performing a sequence of move, click down, drag, and release actions, then verifies the recorded pointer events match expected coordinates.

Starting URL: https://selenium.dev/selenium/web/pointerActionsPage.html

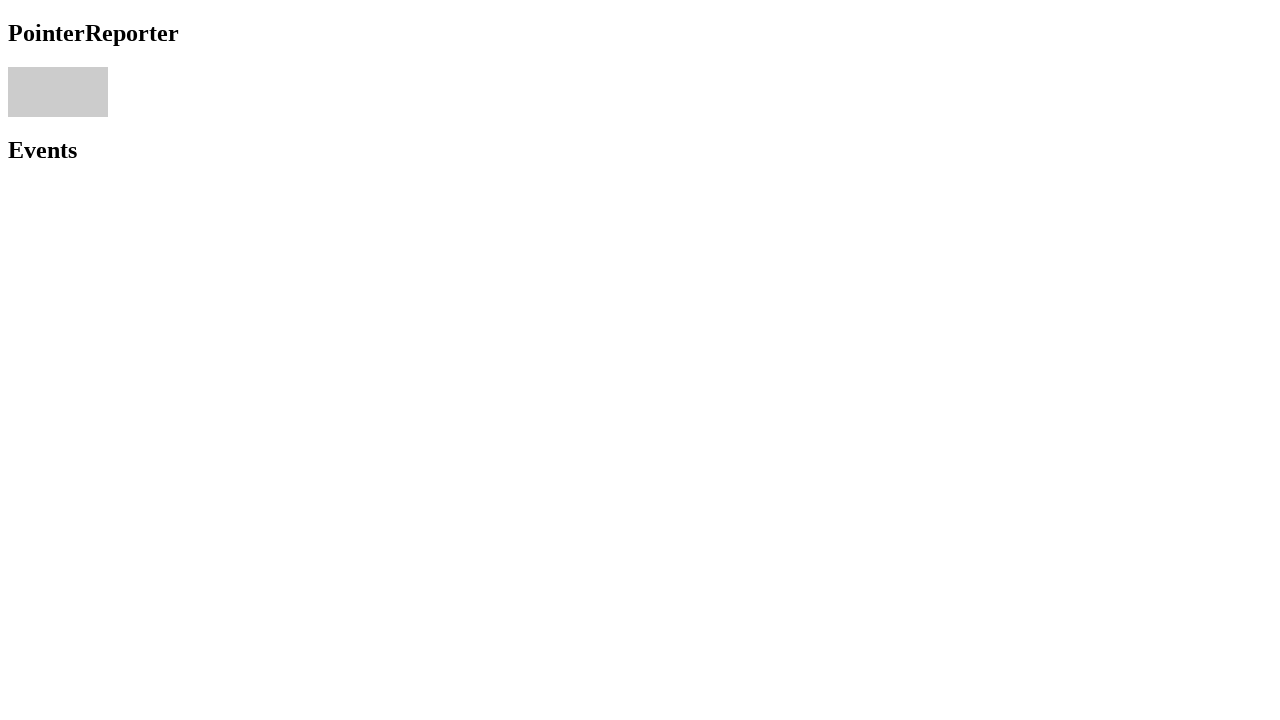

Located pointer area element and retrieved bounding box
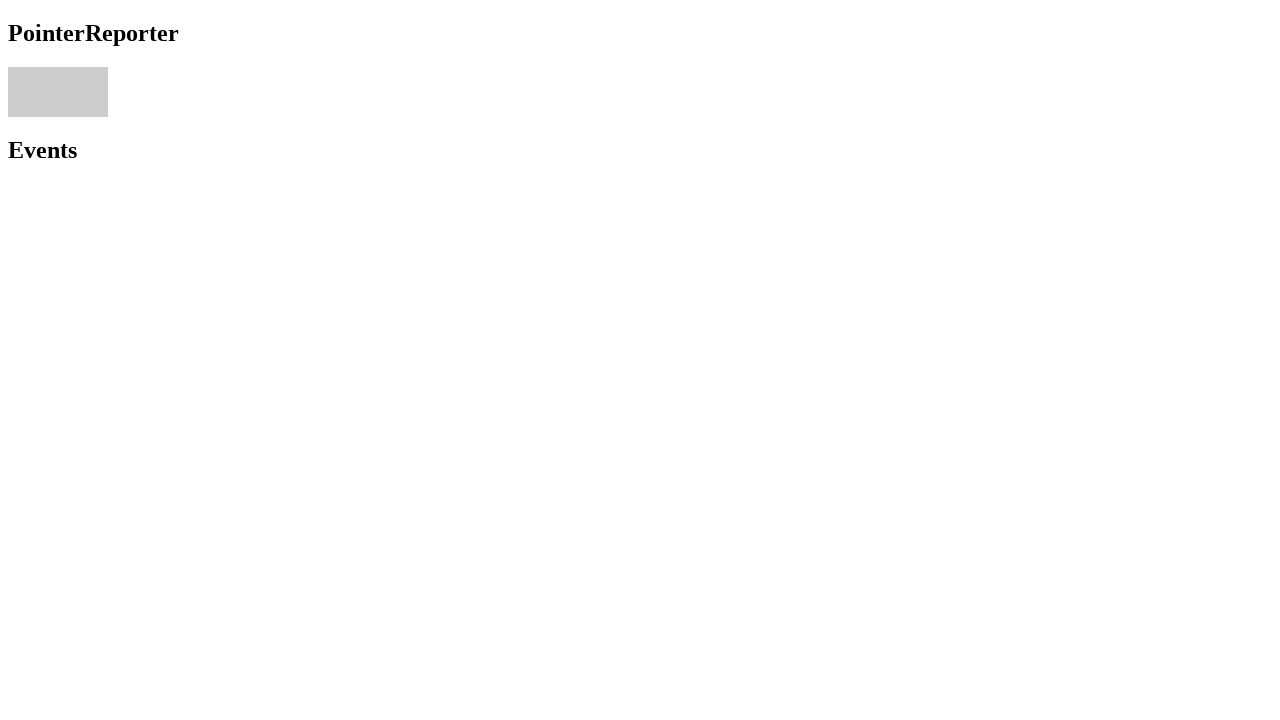

Moved mouse to target position (13, 71.8125) at (13, 72)
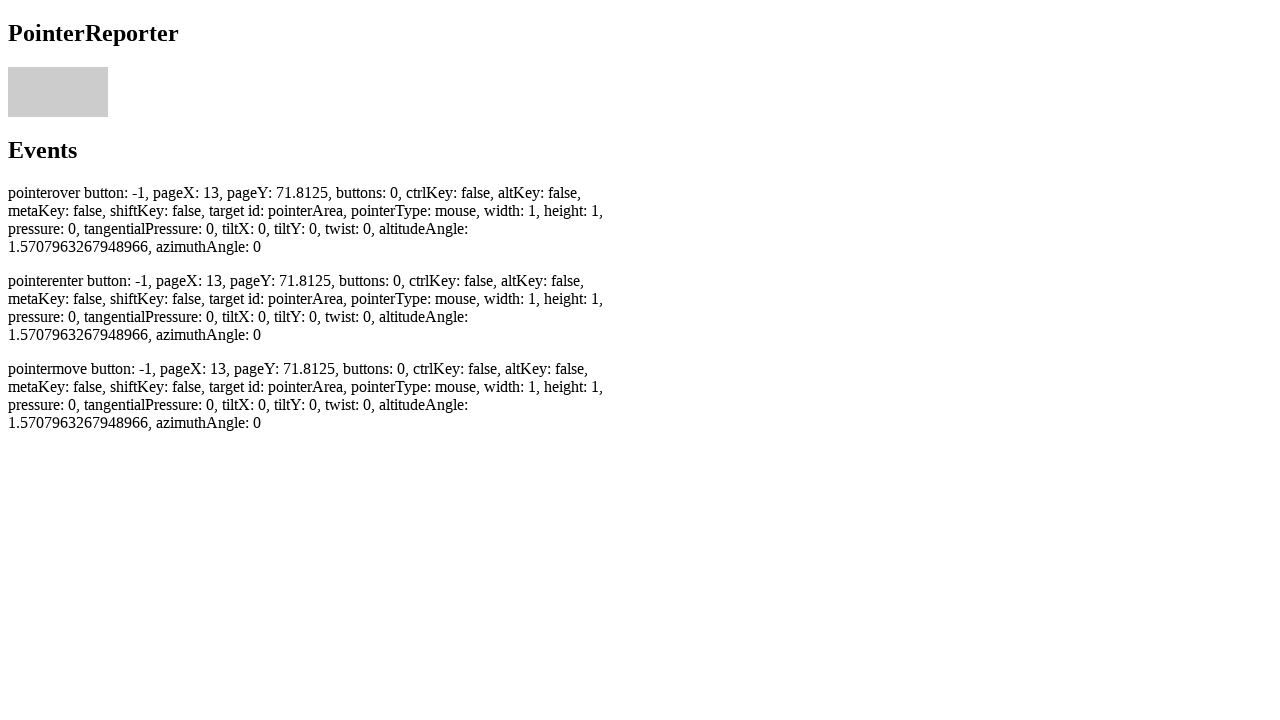

Pressed mouse button down at (13, 72)
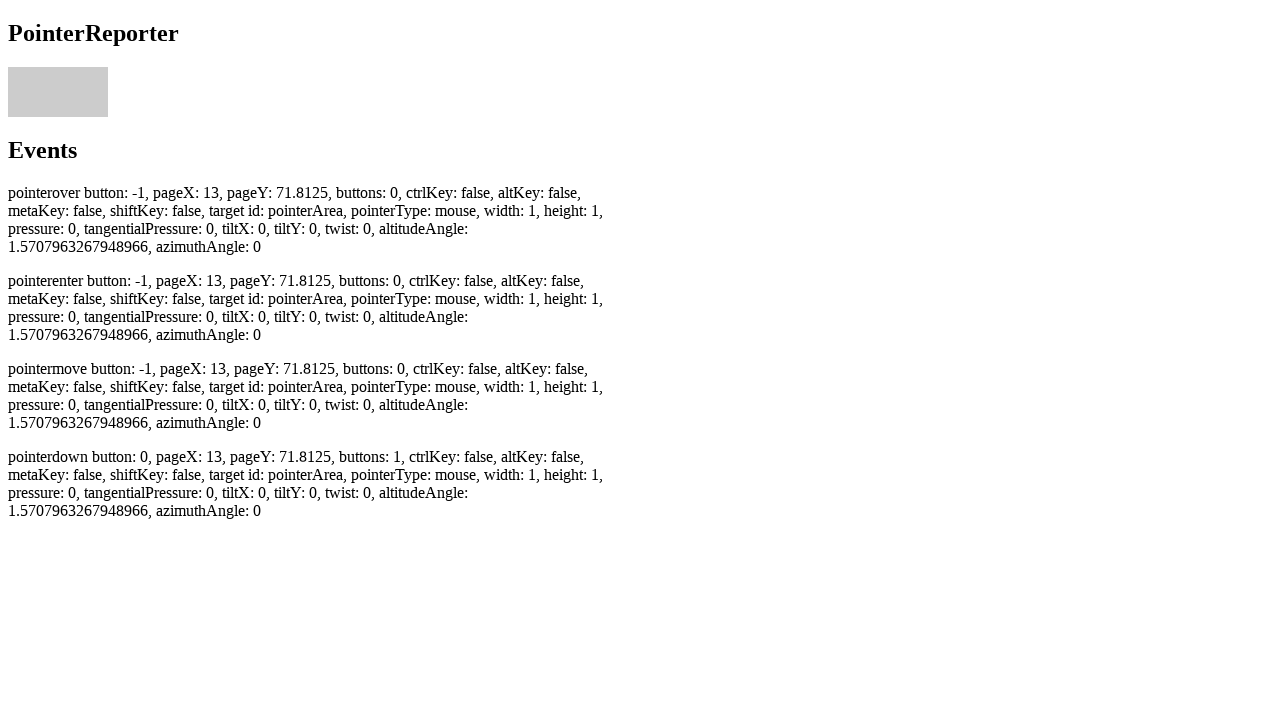

Dragged mouse to offset position (15, 73.8125) at (15, 74)
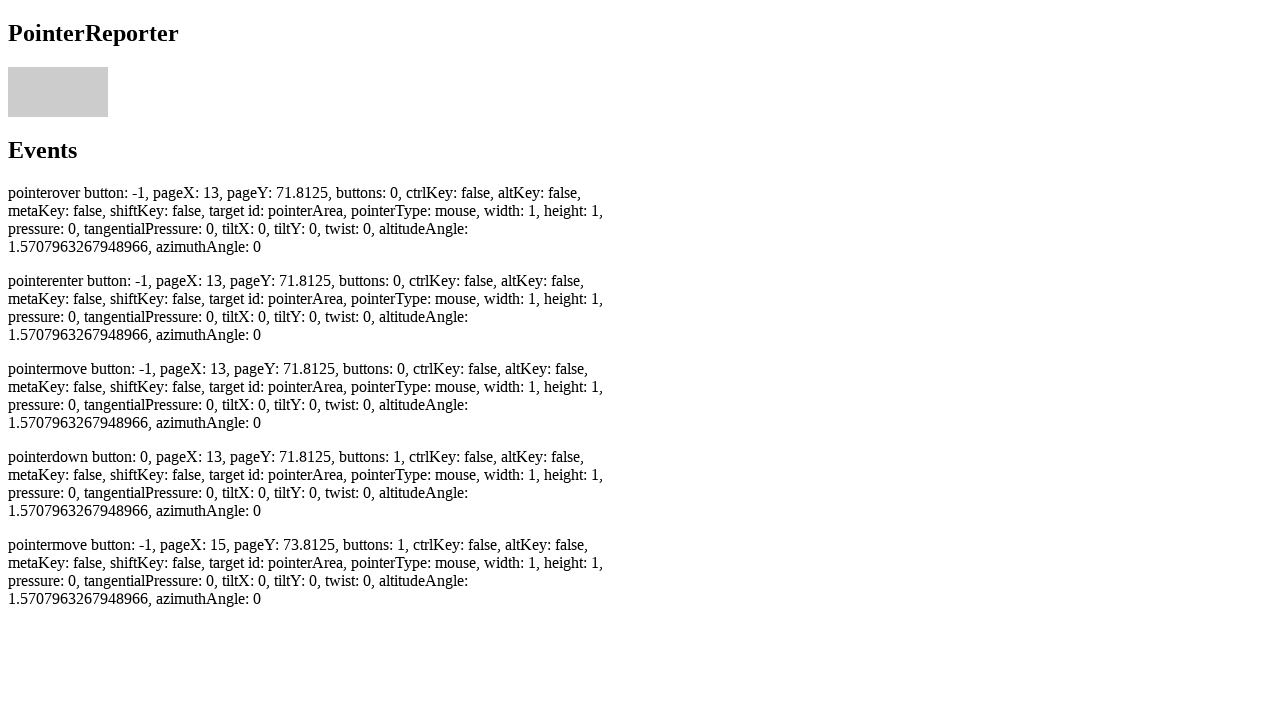

Released mouse button at (15, 74)
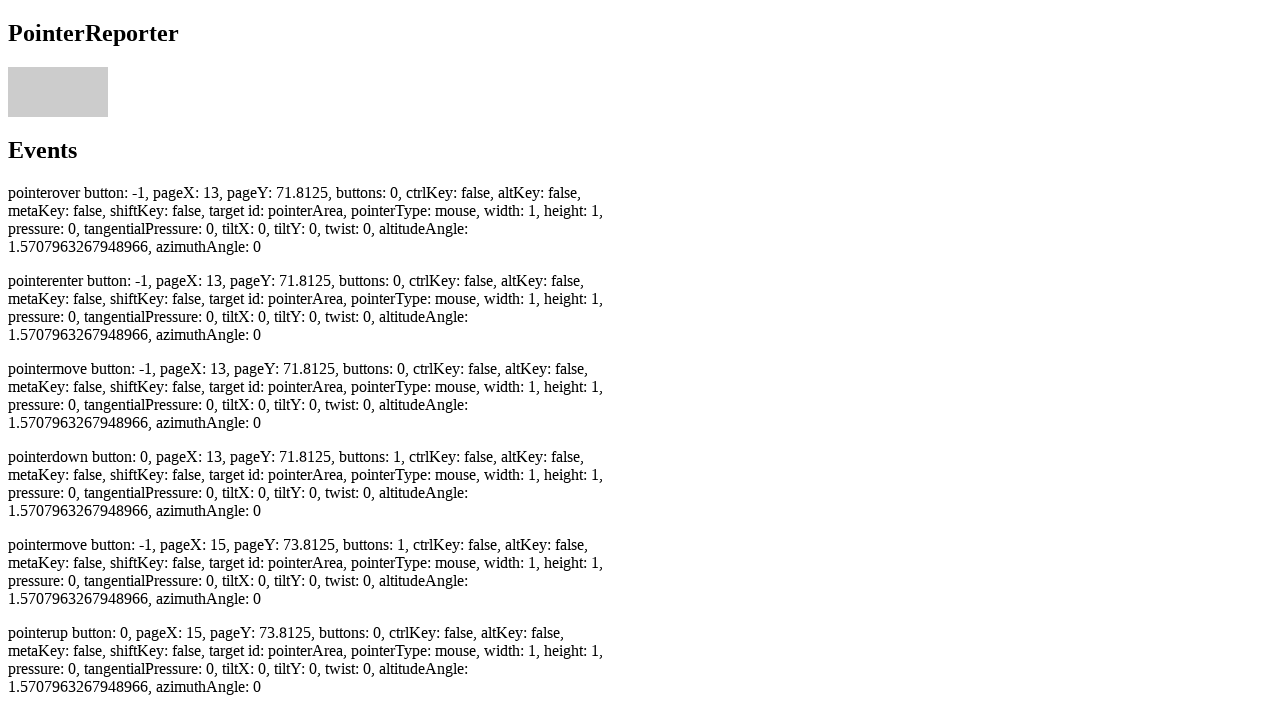

Waited for pointerup event to be recorded
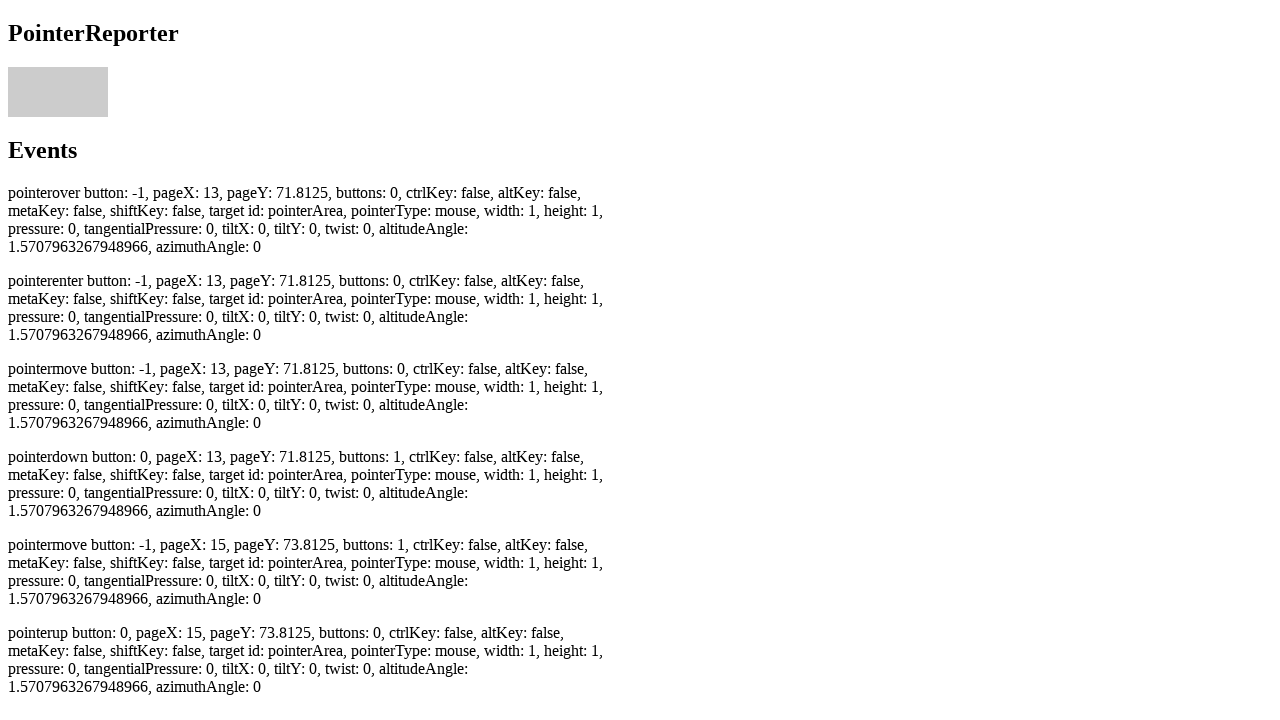

Verified at least 2 pointermove events recorded (found 2)
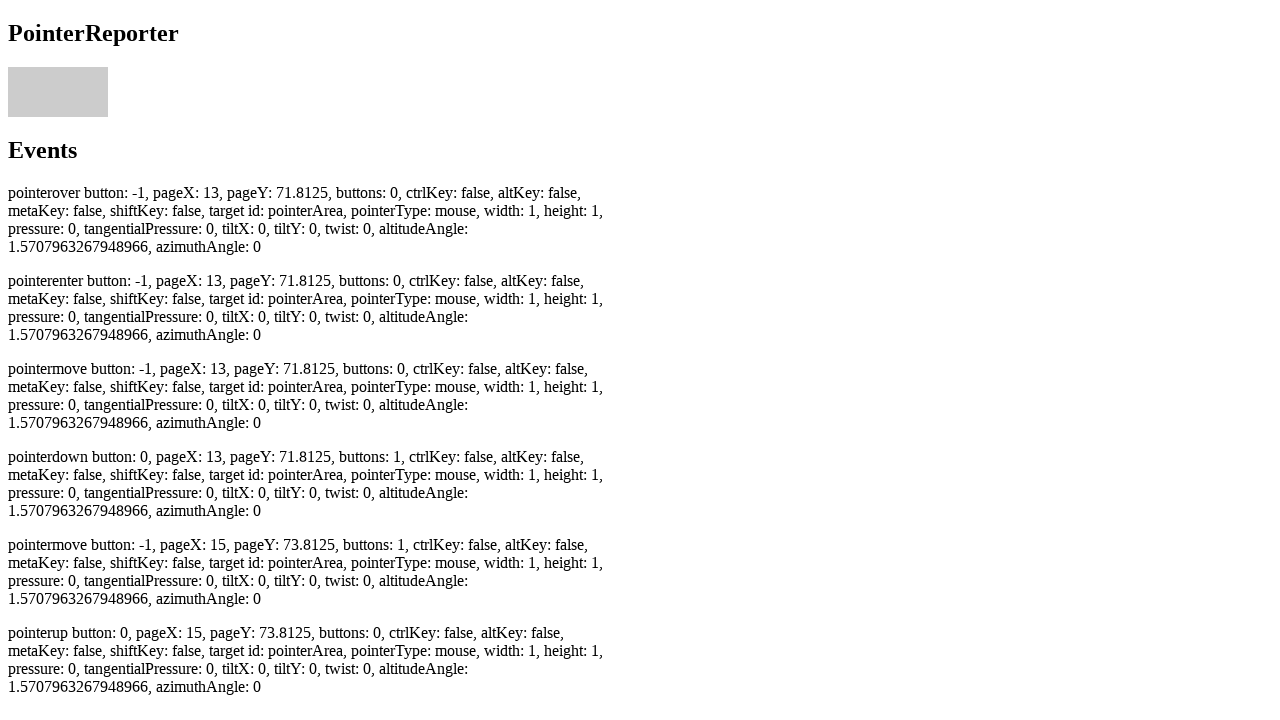

Verified pointerdown event recorded (found 1)
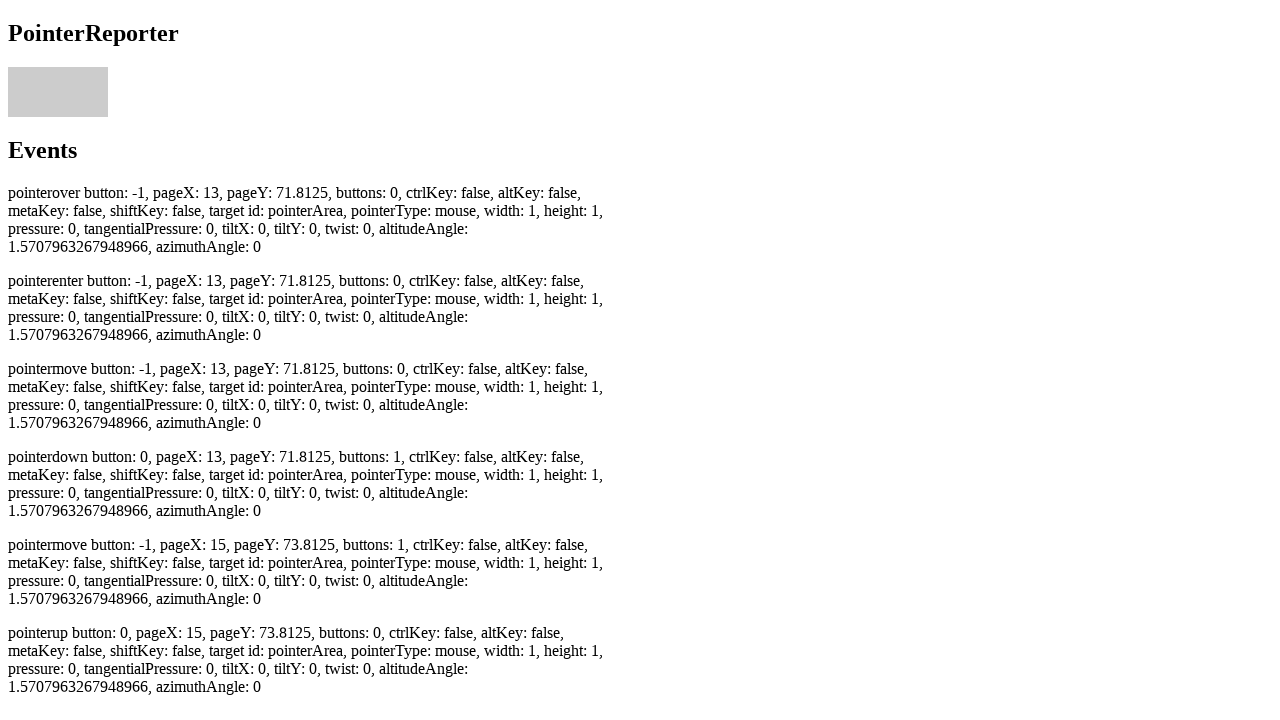

Verified pointerup event recorded (found 1)
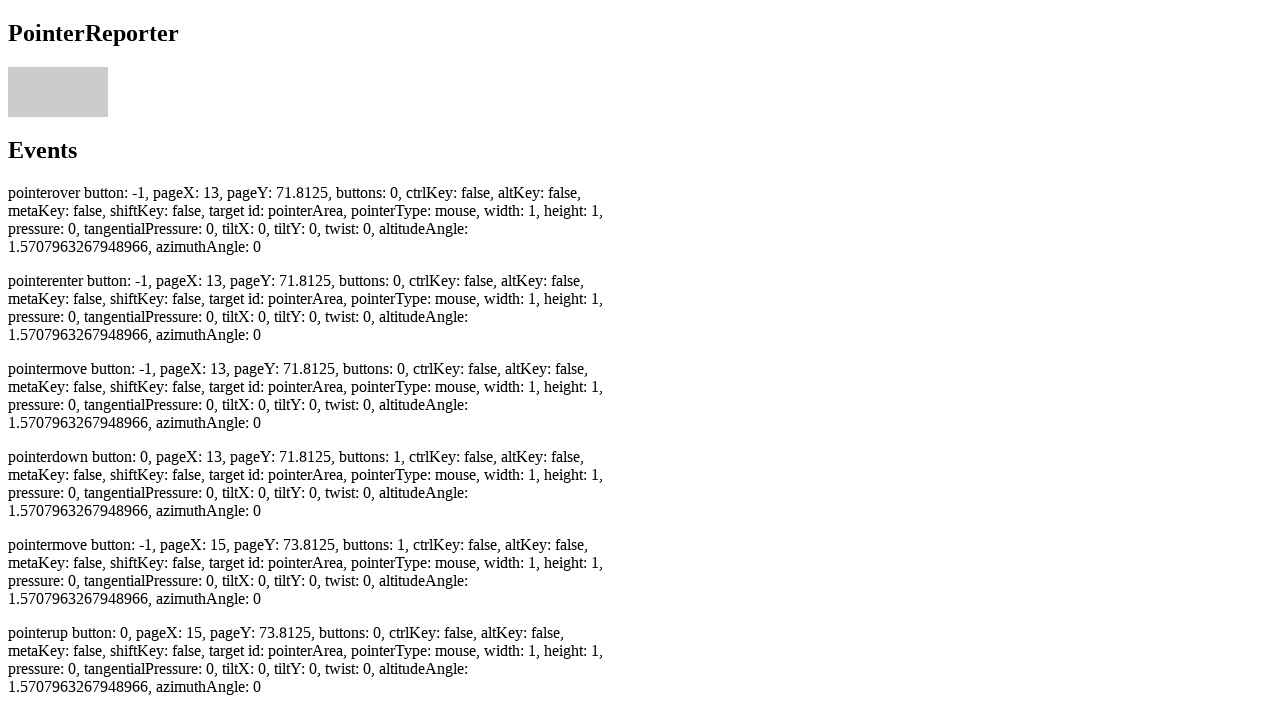

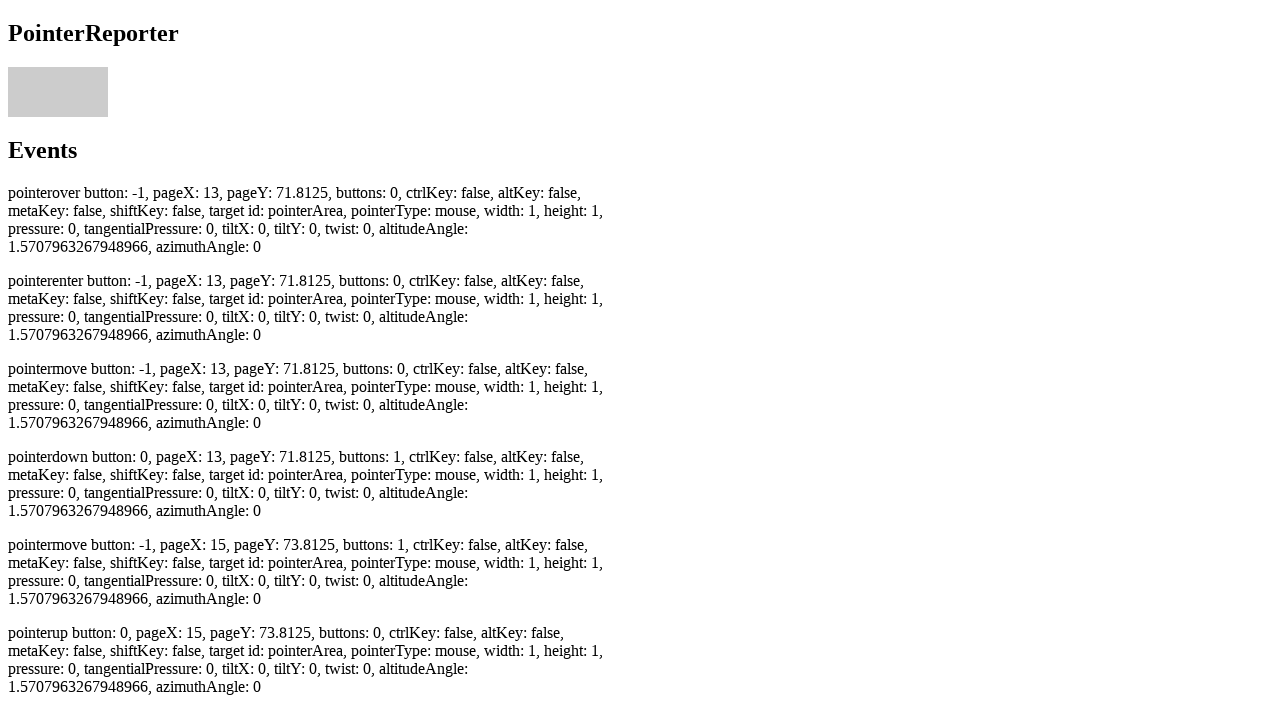